Tests autocomplete selection functionality by clicking a button, typing a partial query, and selecting a specific option from the dropdown list

Starting URL: https://www.leafground.com/select.xhtml

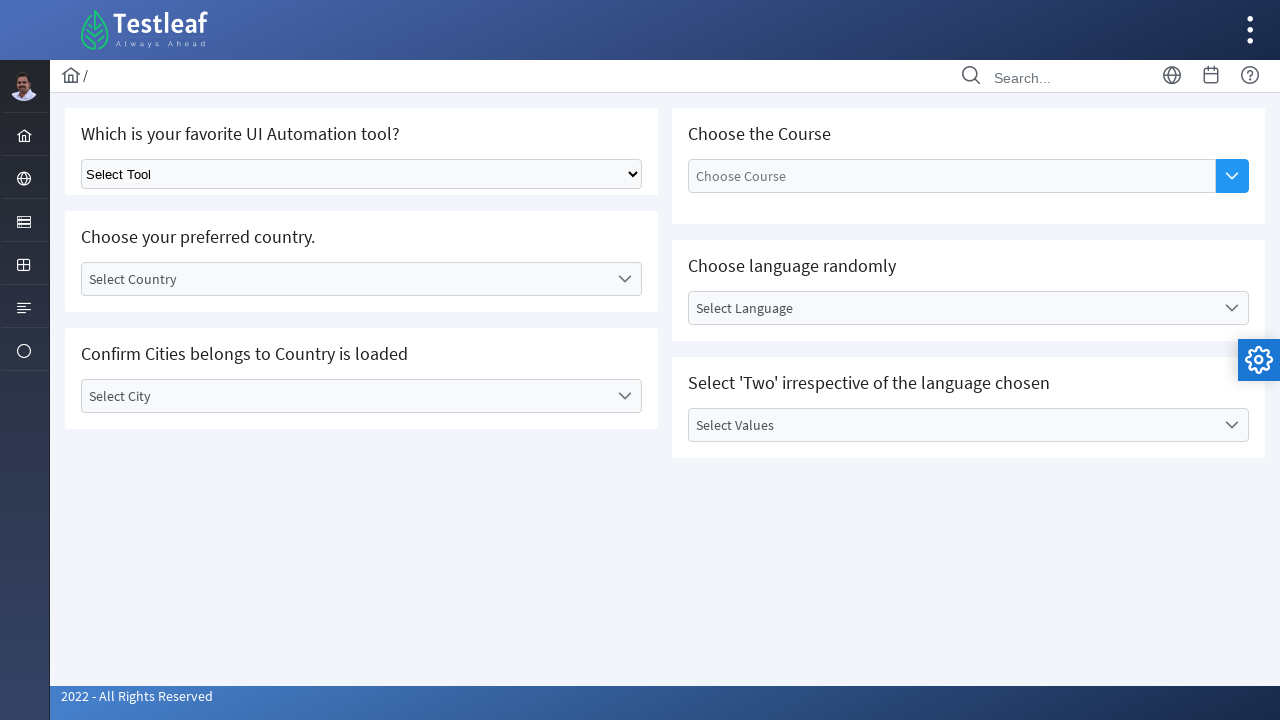

Clicked autocomplete button to activate input field at (1232, 176) on xpath=//*[@id='j_idt87:auto-complete']/button
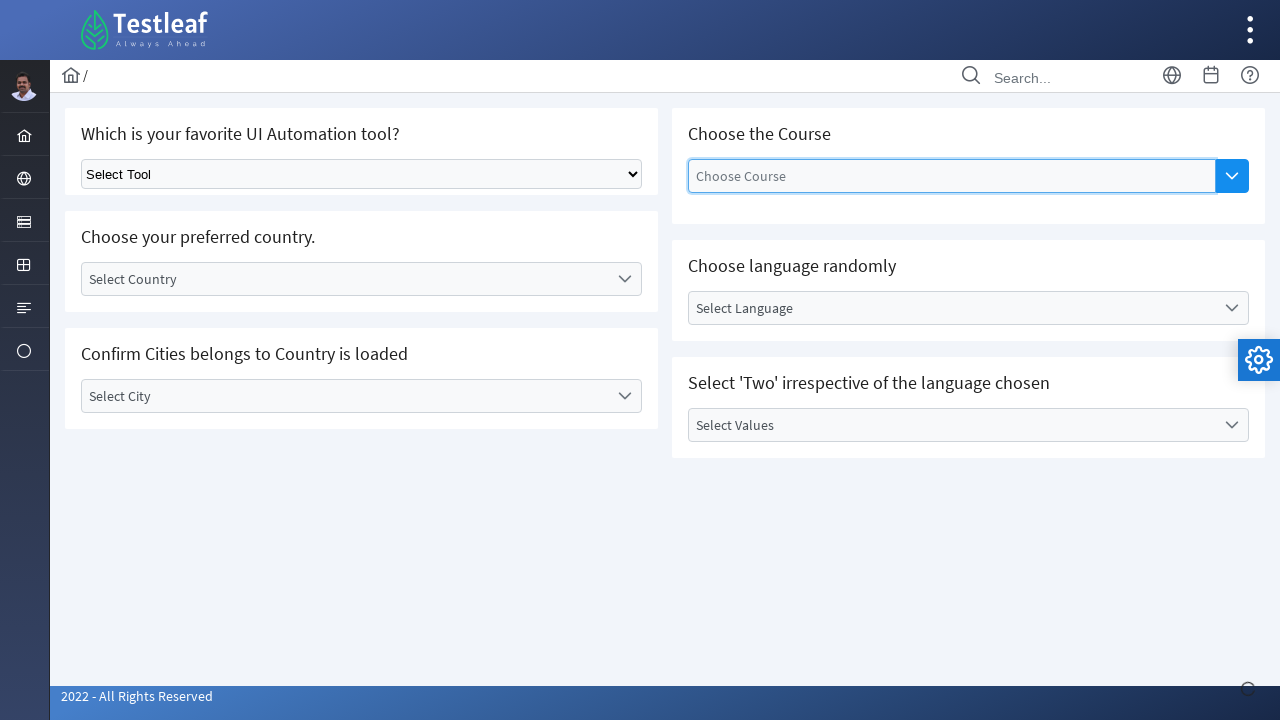

Typed 're' in autocomplete input field to trigger suggestions on #j_idt87\:auto-complete_input
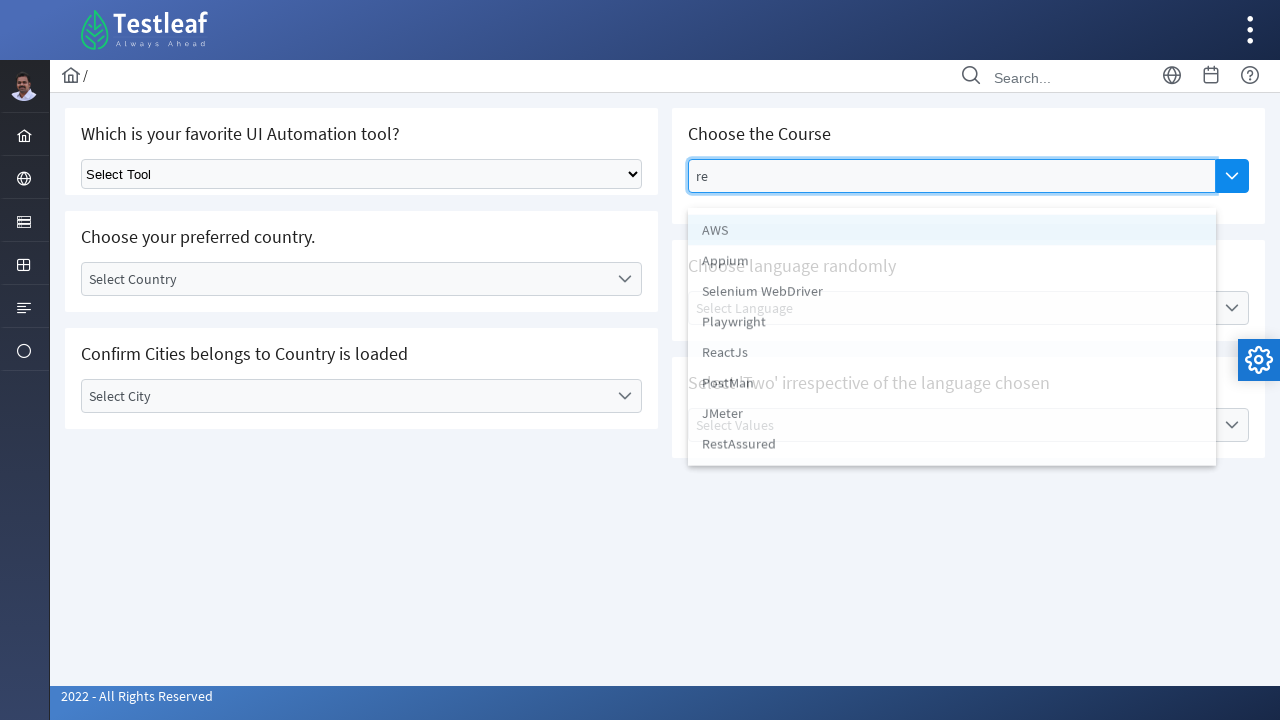

Autocomplete suggestions dropdown appeared
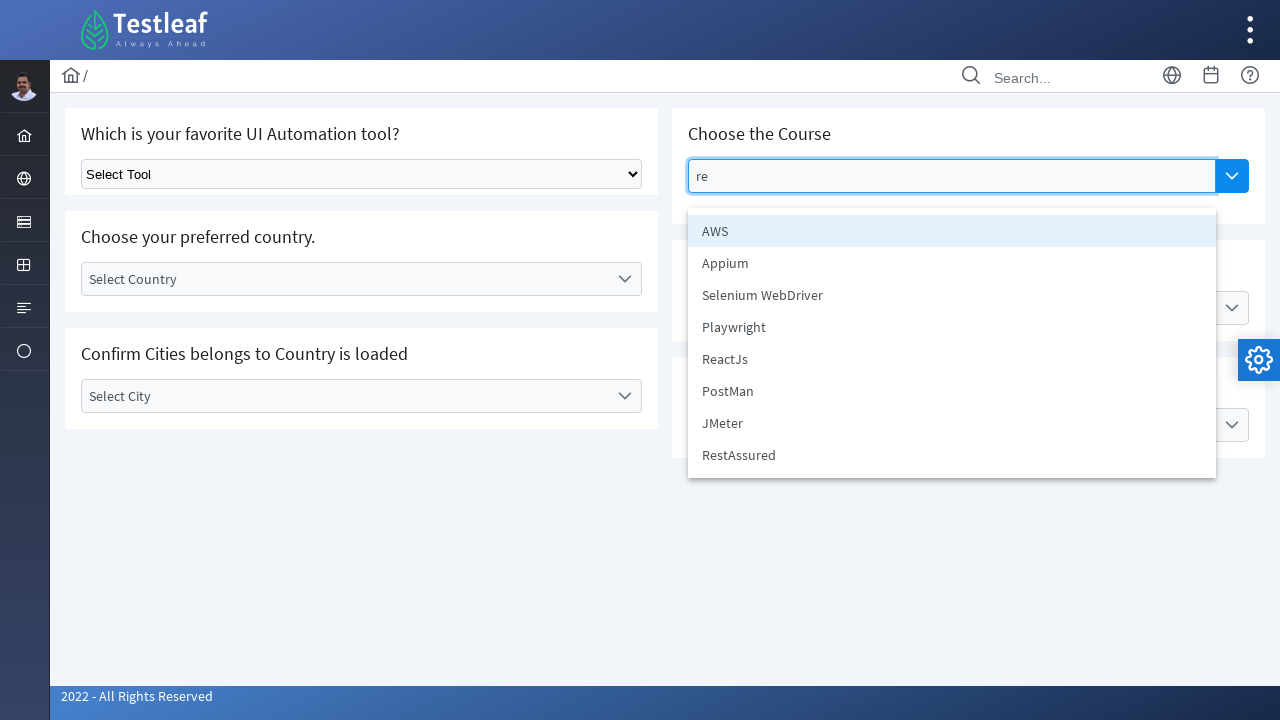

Selected 'ReactJs' option from autocomplete dropdown at (952, 359) on xpath=//li[text()='ReactJs']
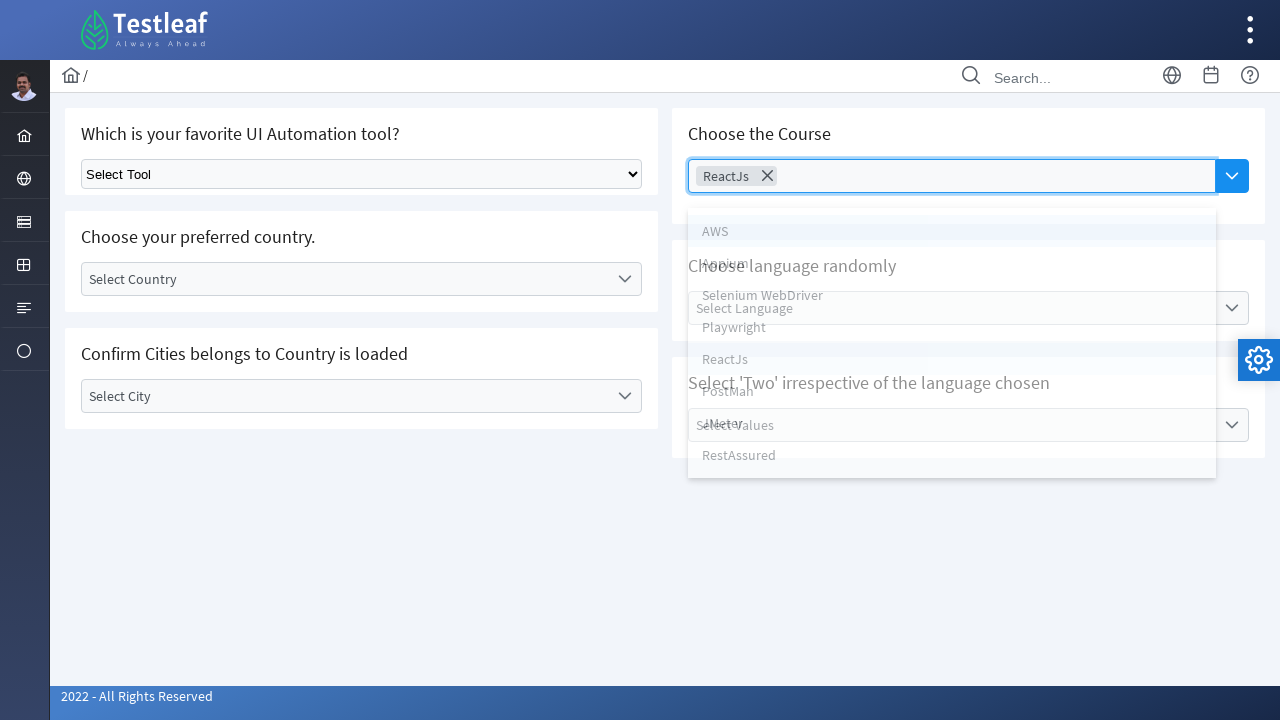

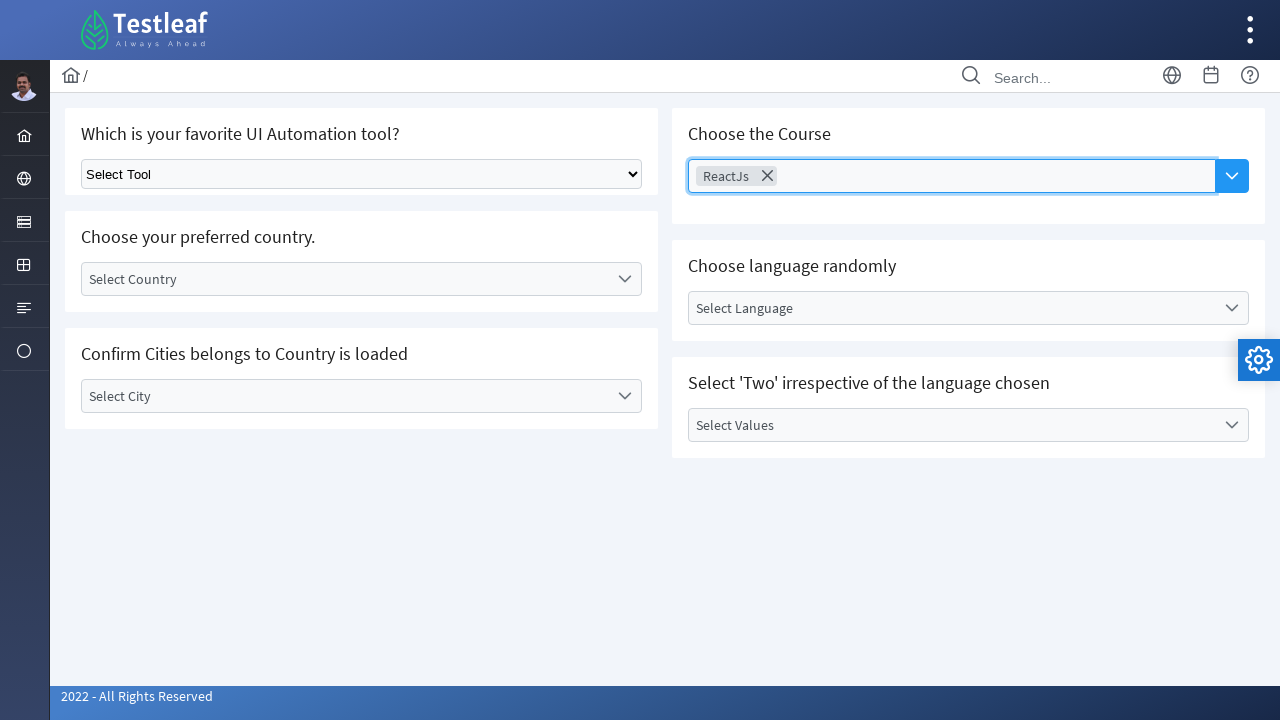